Tests JavaScript alert handling on the Heroku test site by clicking three different alert buttons (JS Alert, JS Confirm, JS Prompt), interacting with each alert type (accepting, dismissing, entering text), and verifying the result text displays correctly.

Starting URL: https://the-internet.herokuapp.com

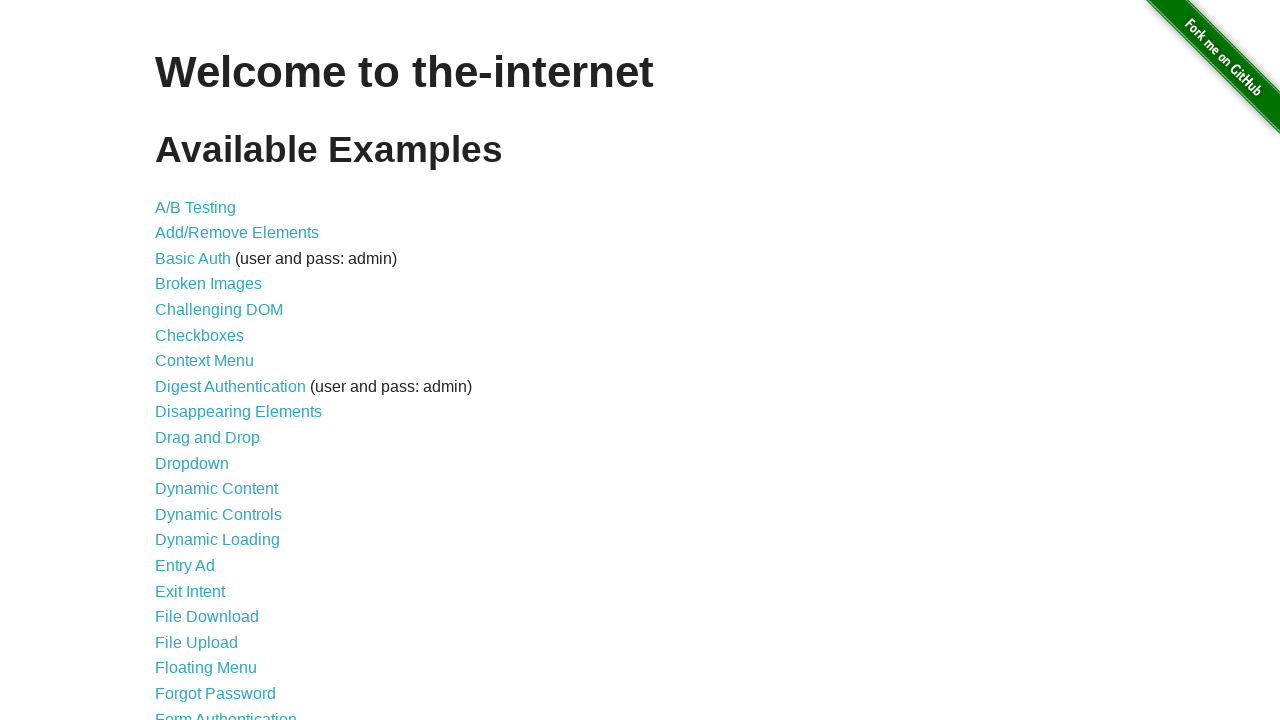

Clicked on JavaScript Alerts link at (214, 361) on text=JavaScript Alerts
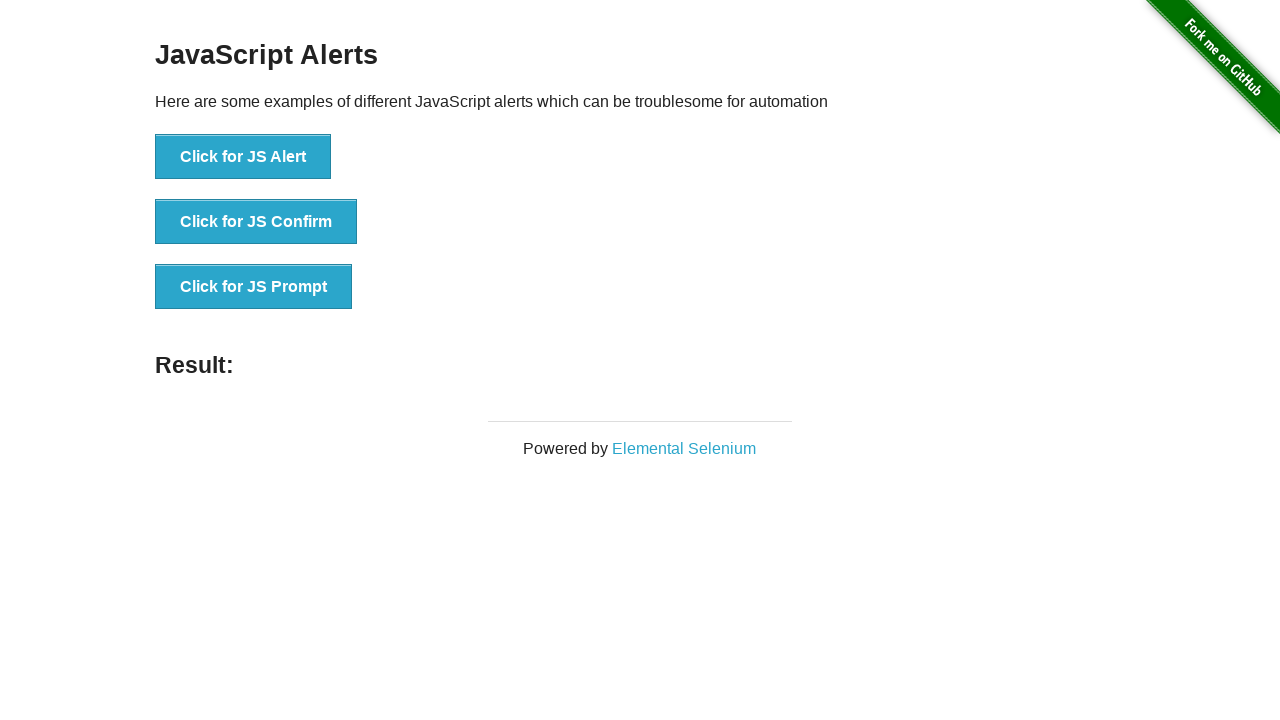

Alerts page loaded with buttons visible
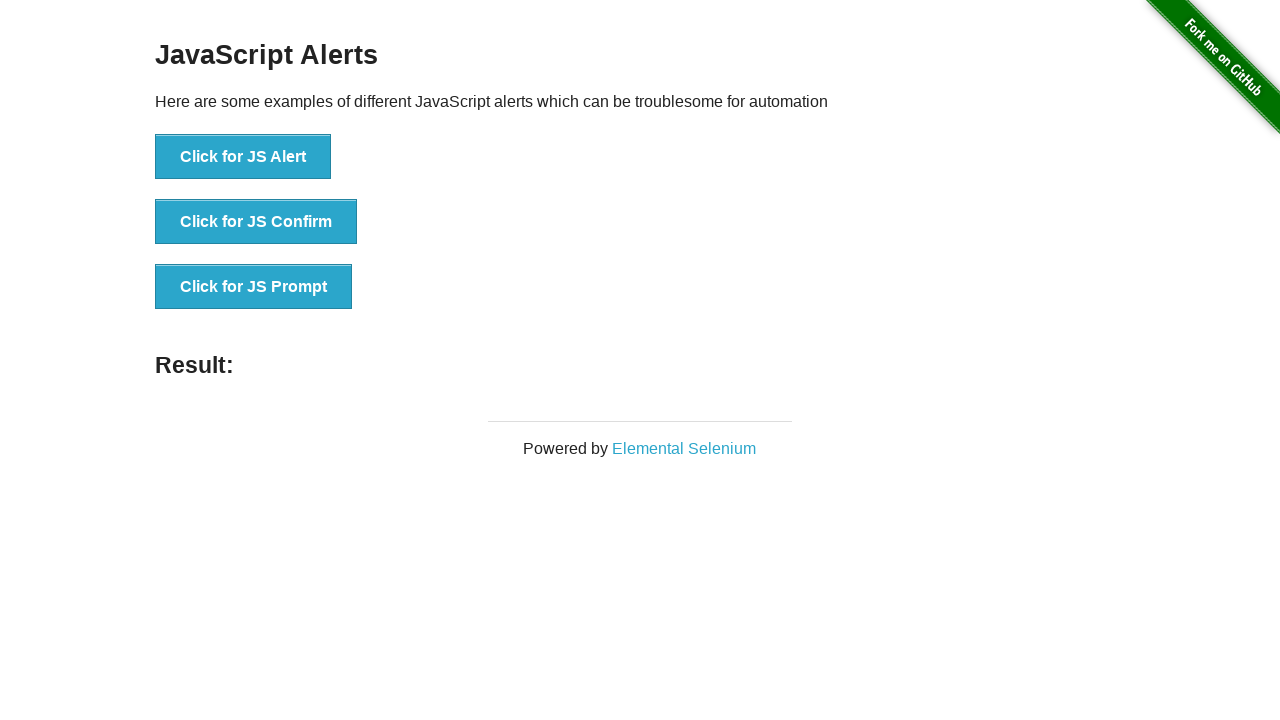

Clicked JS Alert button at (243, 157) on div div div ul li button
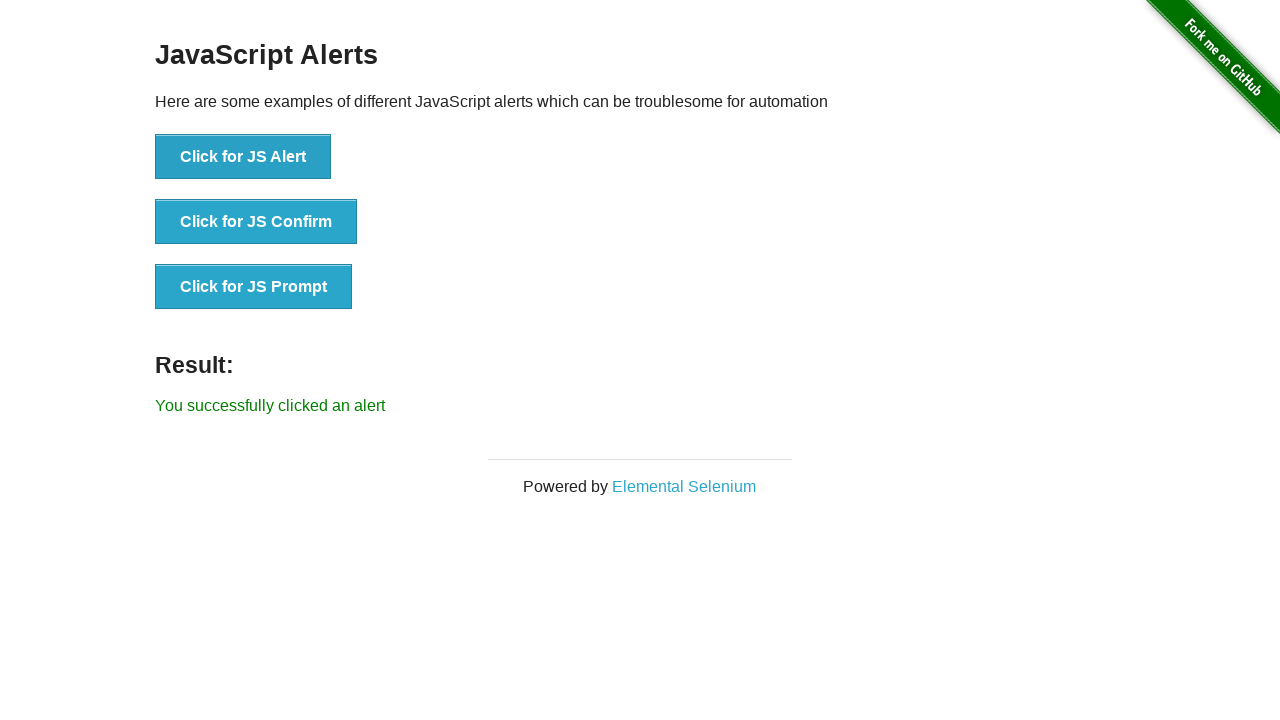

Handled JS Alert dialog by accepting it at (243, 157) on div div div ul li button
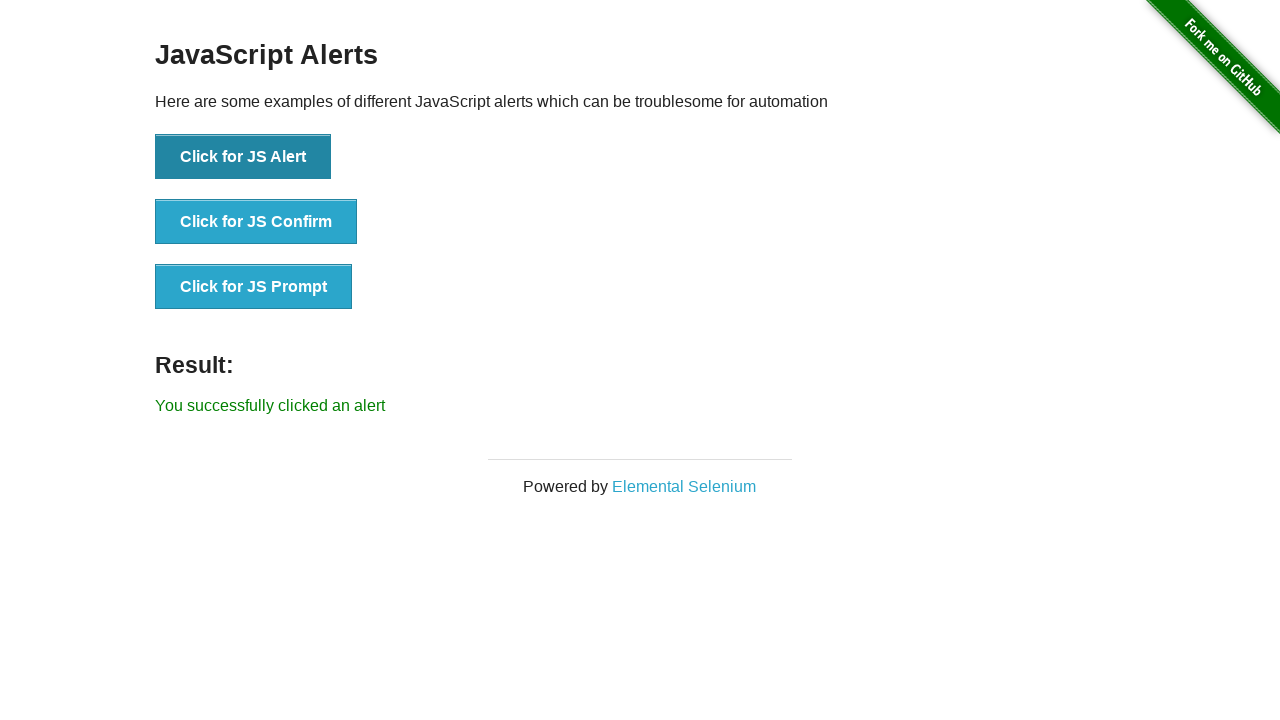

JS Alert result text displayed
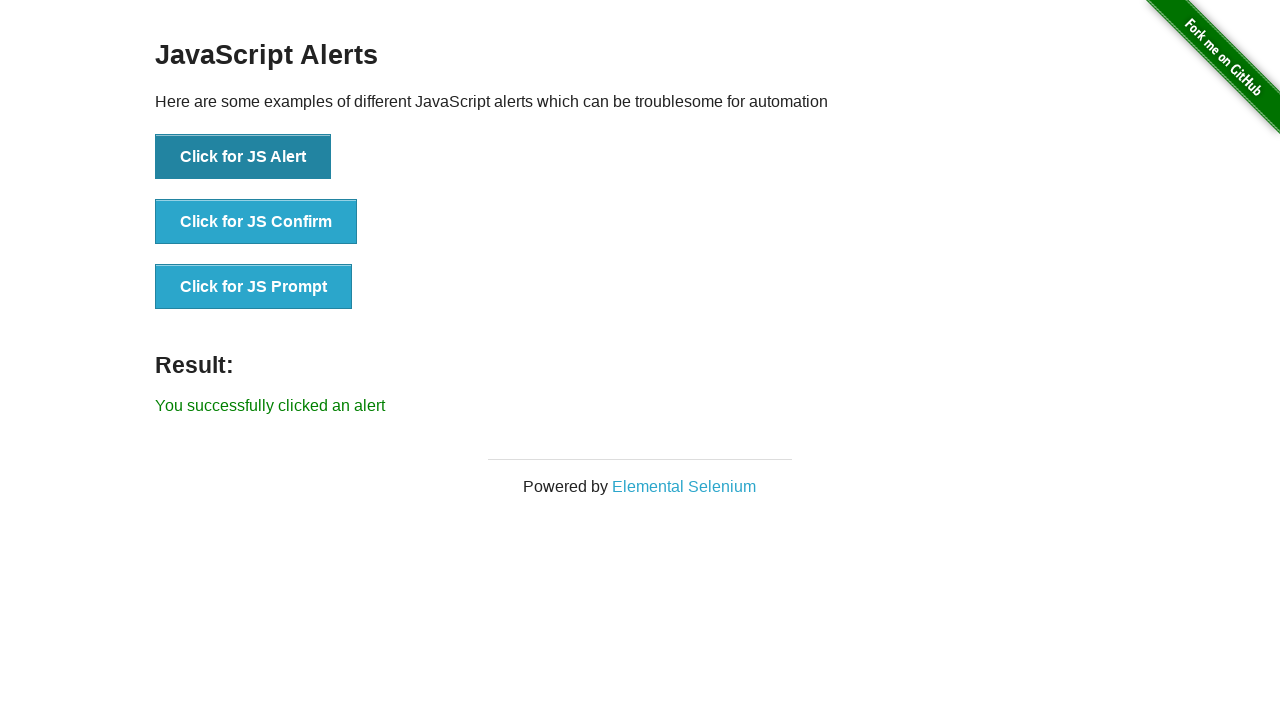

Clicked JS Confirm button and dismissed the dialog at (256, 222) on div div div ul li:nth-child(2) button
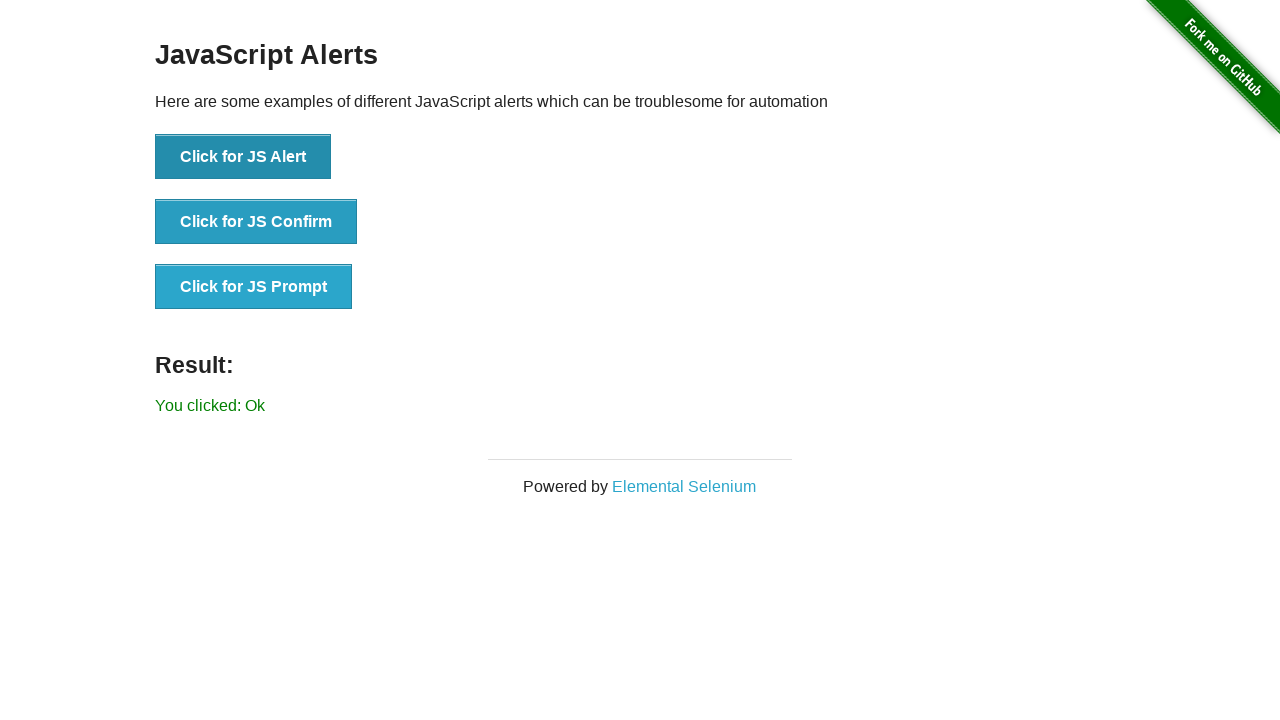

JS Confirm result text updated
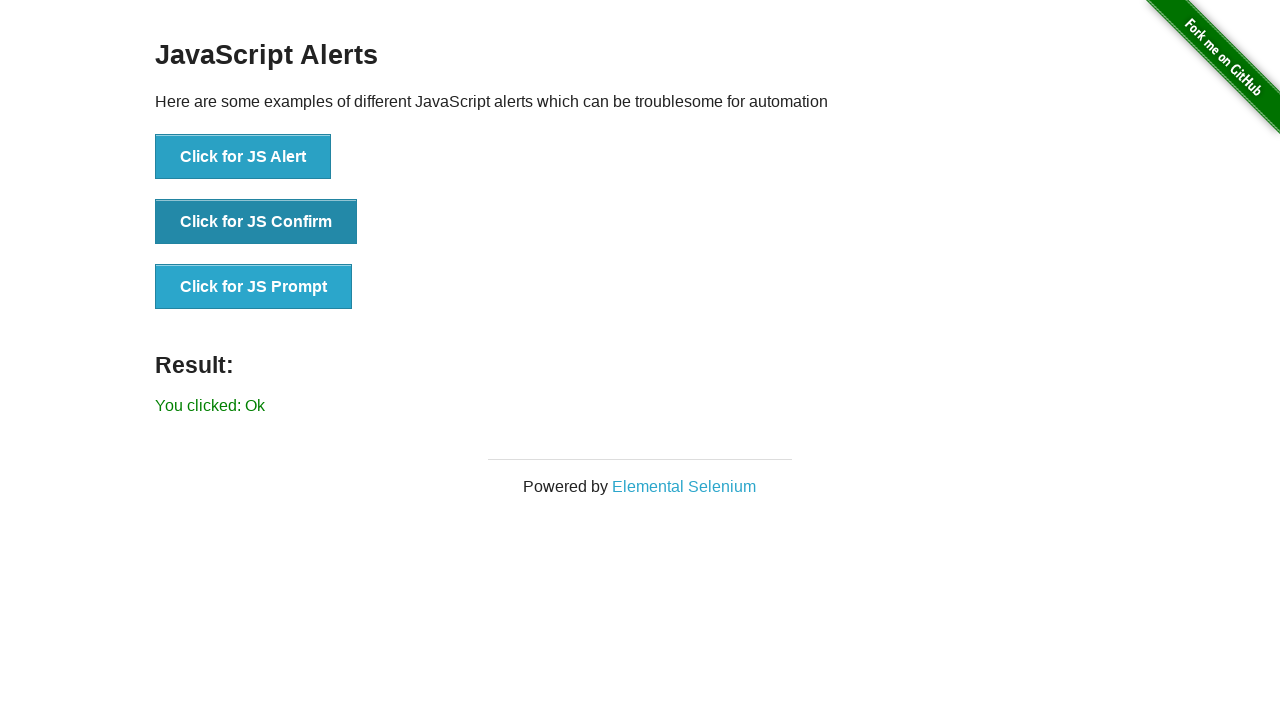

Clicked JS Prompt button and entered text 'Test of inserting text to alert.' at (254, 287) on div div div ul li:nth-child(3) button
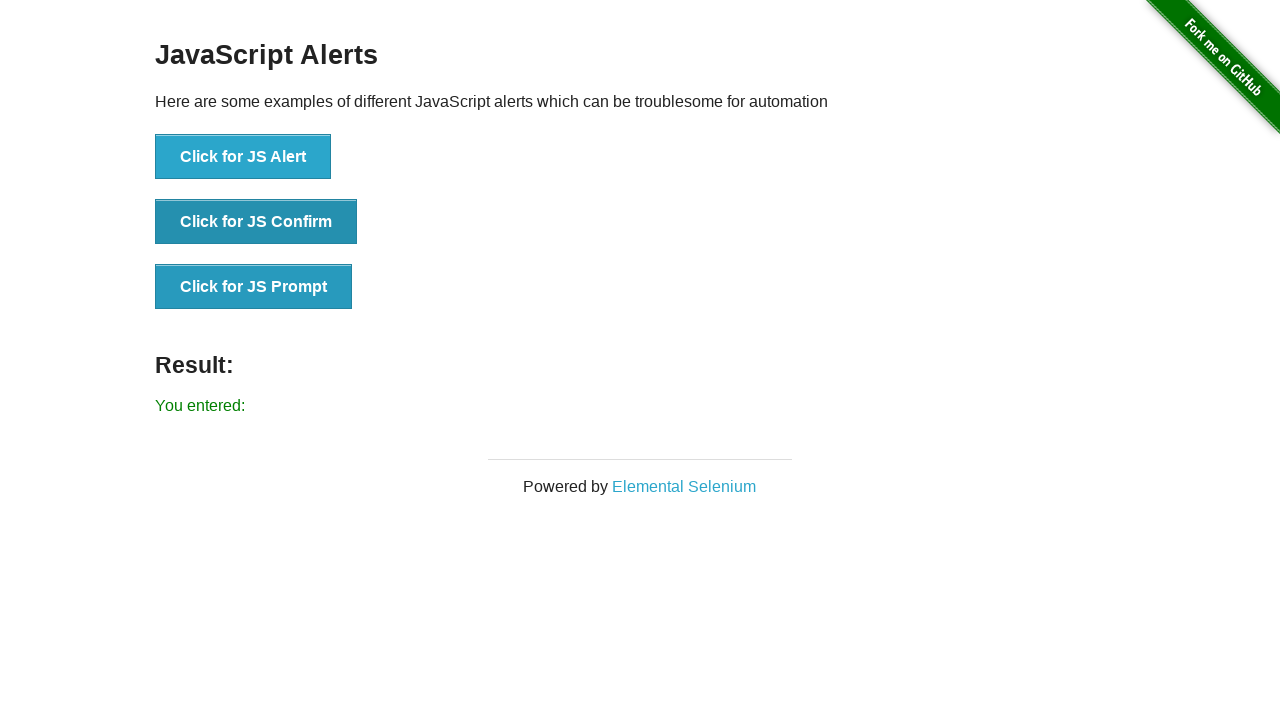

JS Prompt result text displayed with entered text
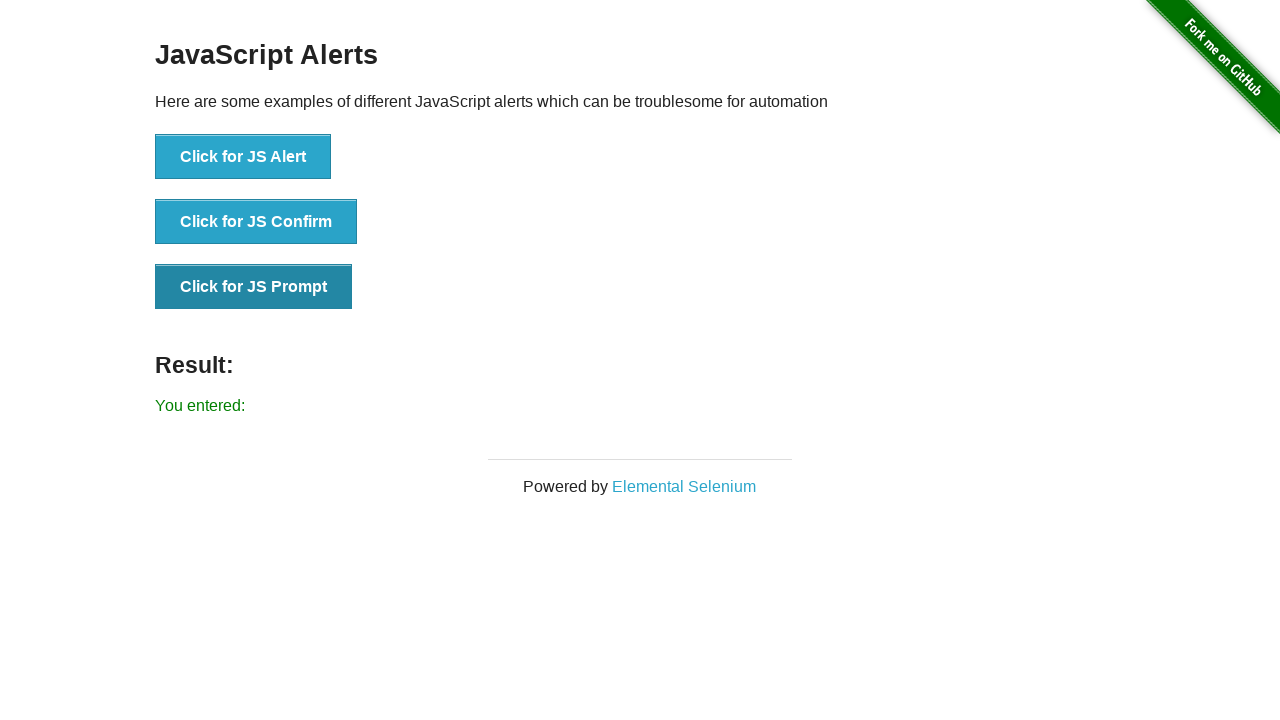

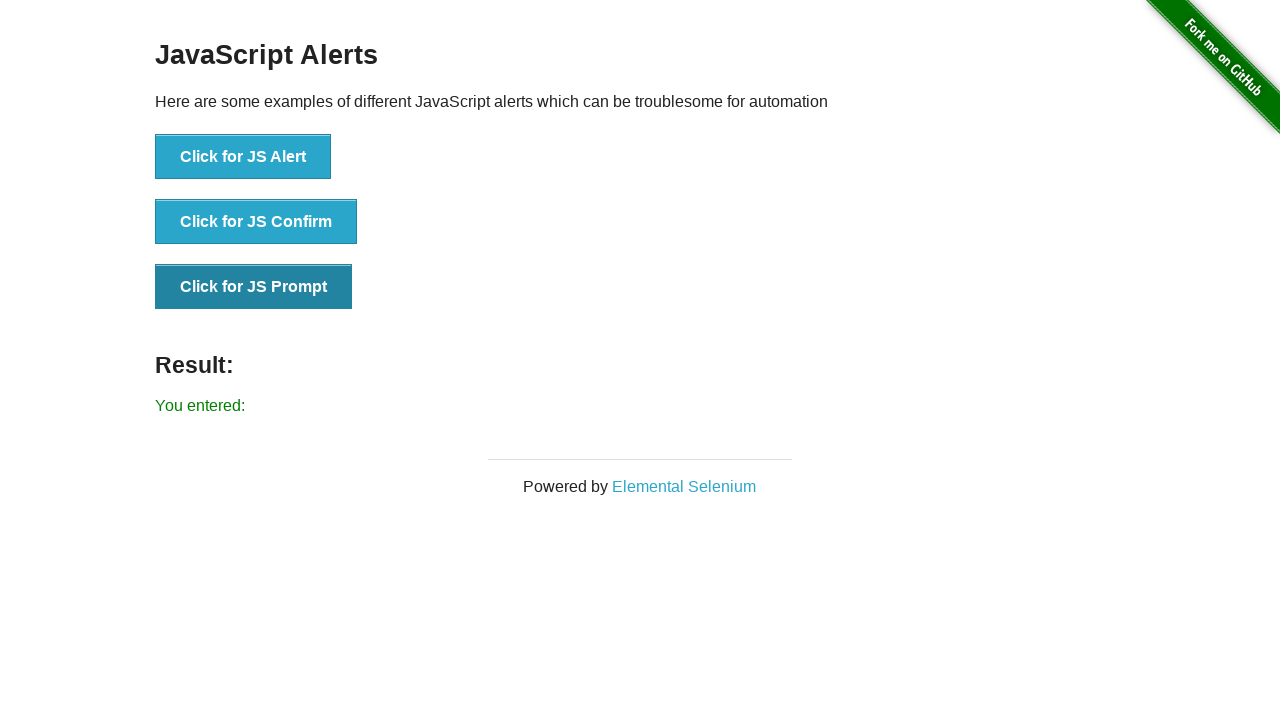